Tests that clicking Clear completed removes completed items from the list

Starting URL: https://demo.playwright.dev/todomvc

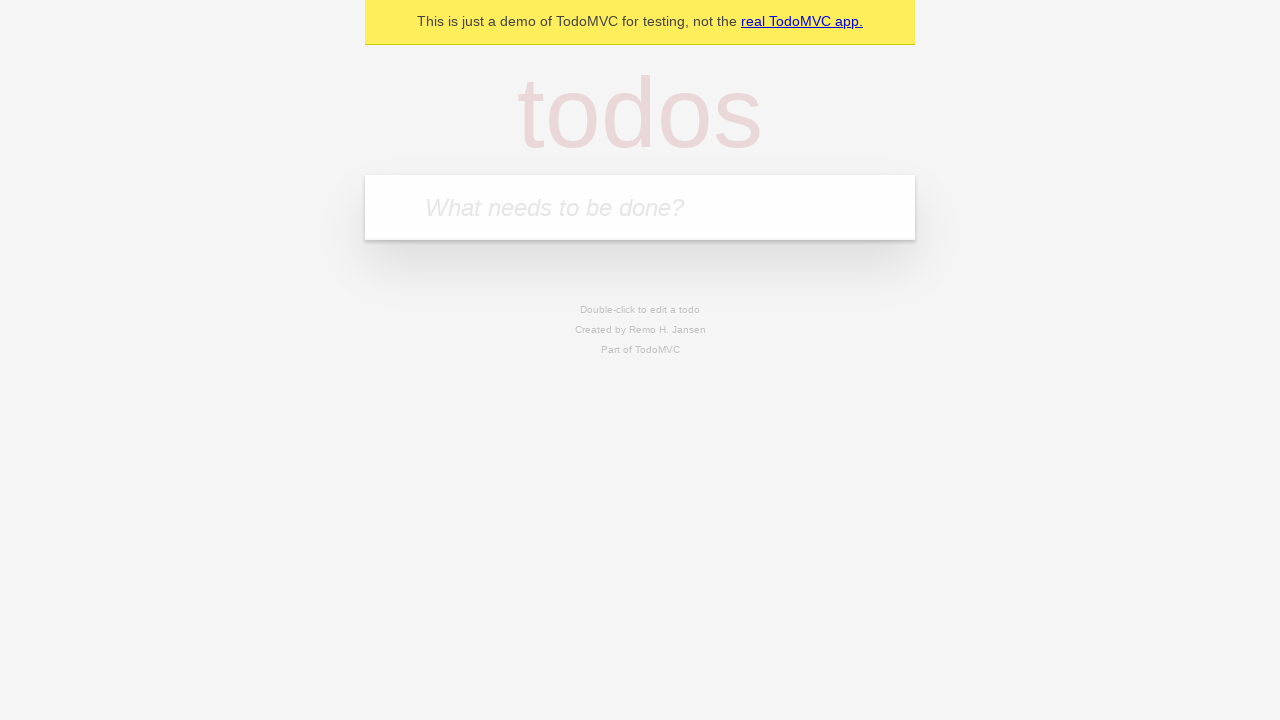

Filled new todo field with 'buy some cheese' on .new-todo
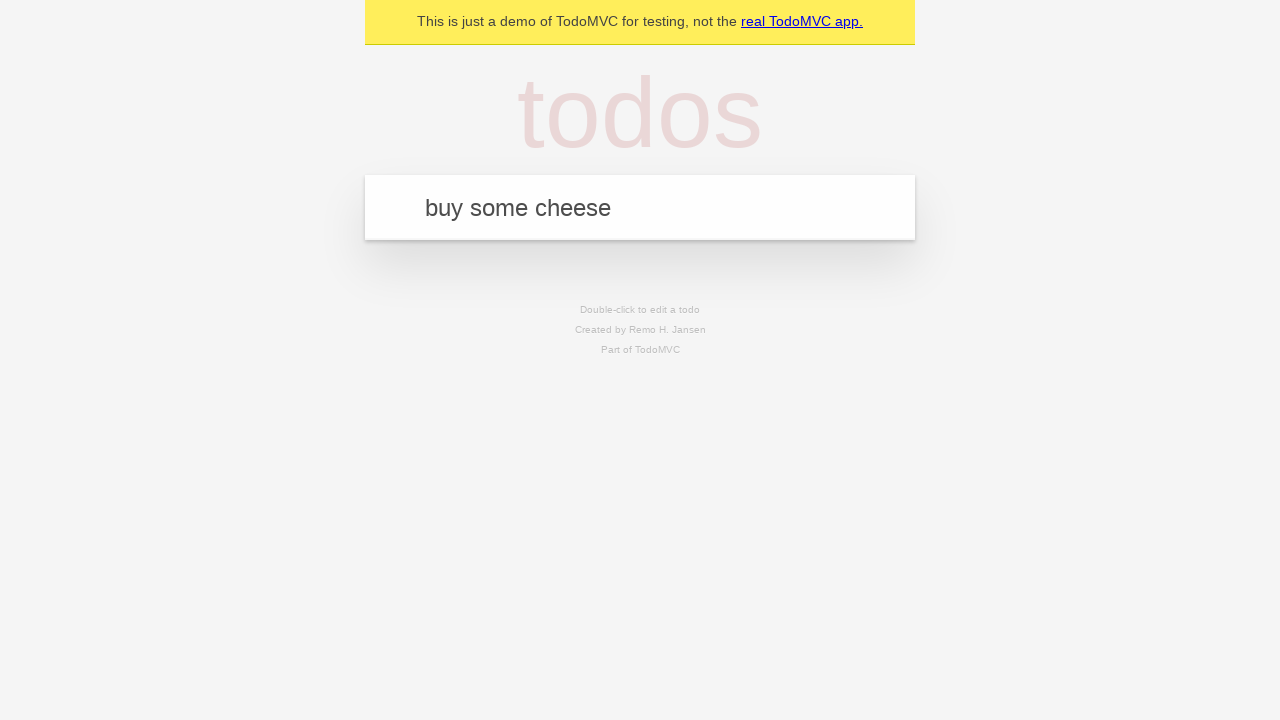

Pressed Enter to add first todo item on .new-todo
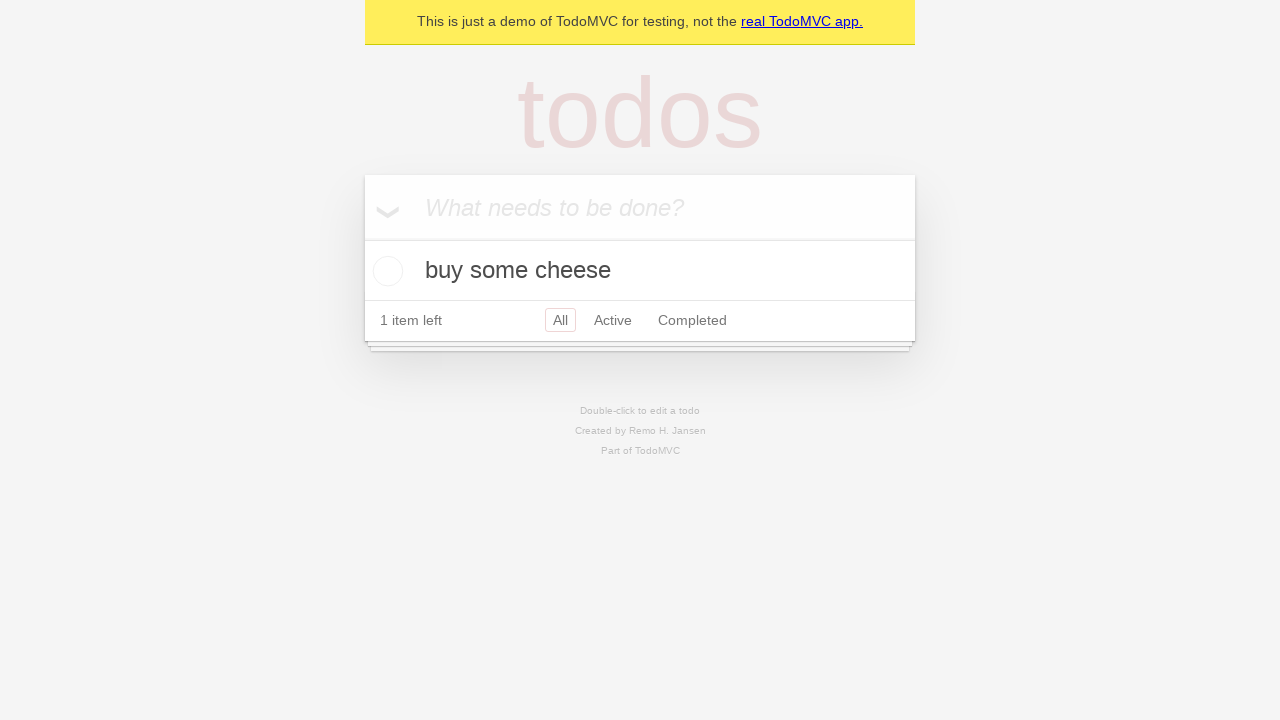

Filled new todo field with 'feed the cat' on .new-todo
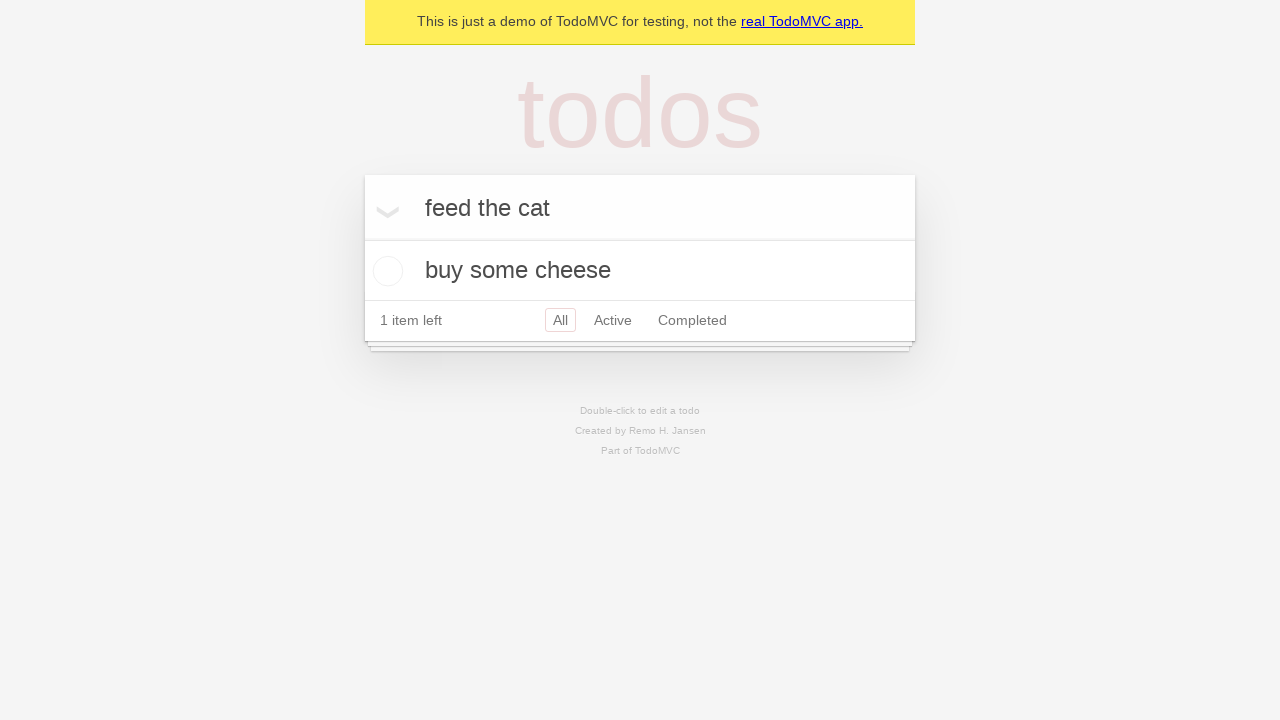

Pressed Enter to add second todo item on .new-todo
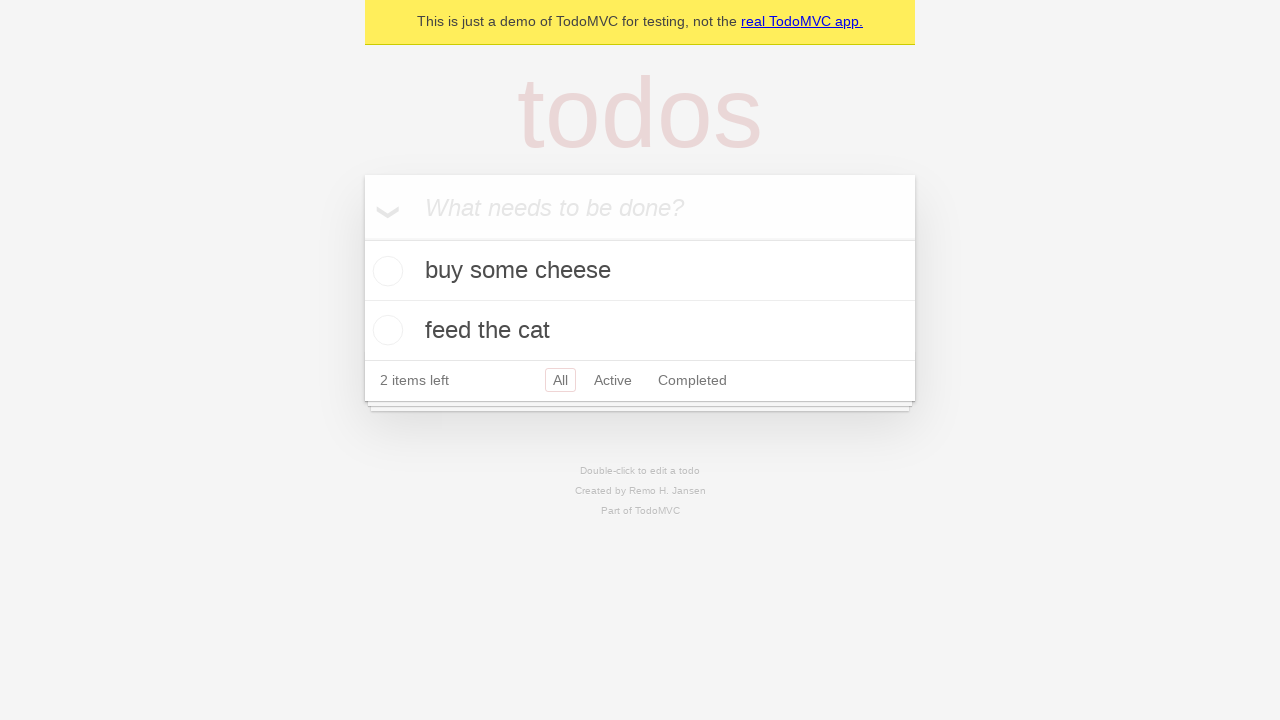

Filled new todo field with 'book a doctors appointment' on .new-todo
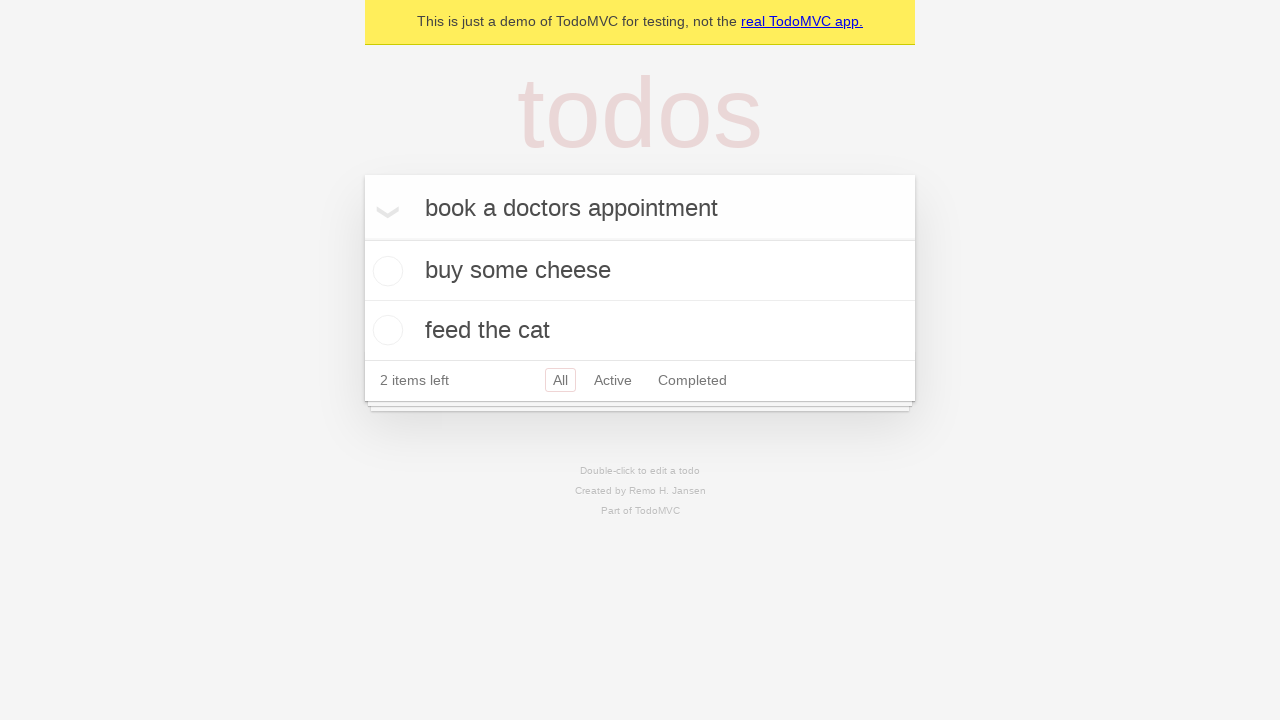

Pressed Enter to add third todo item on .new-todo
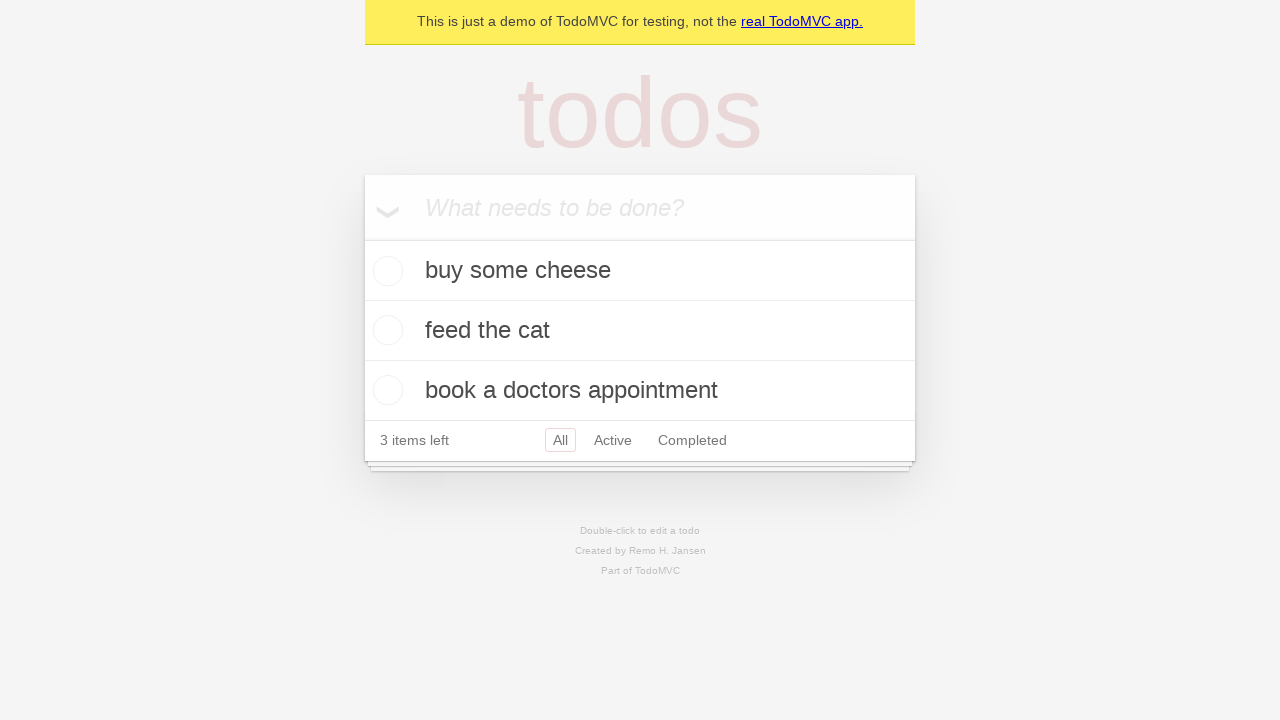

Waited for all three todo items to load in the list
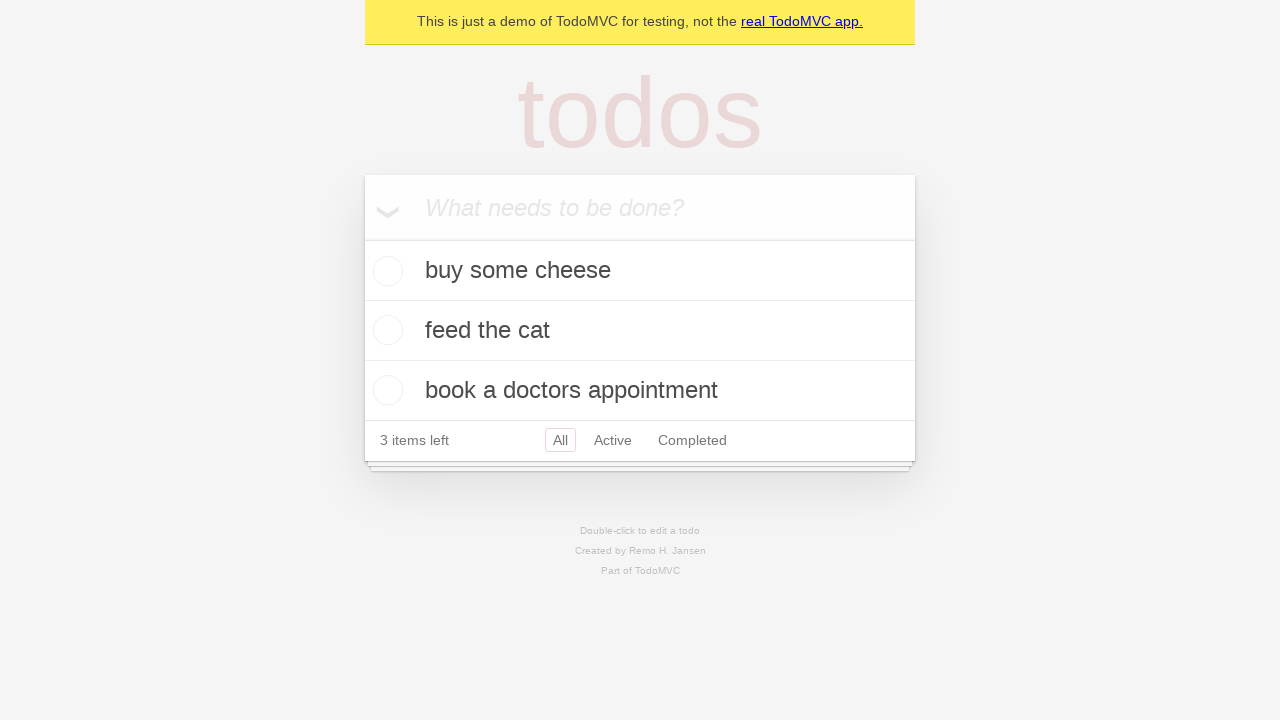

Marked second todo item as completed at (385, 330) on .todo-list li >> nth=1 >> .toggle
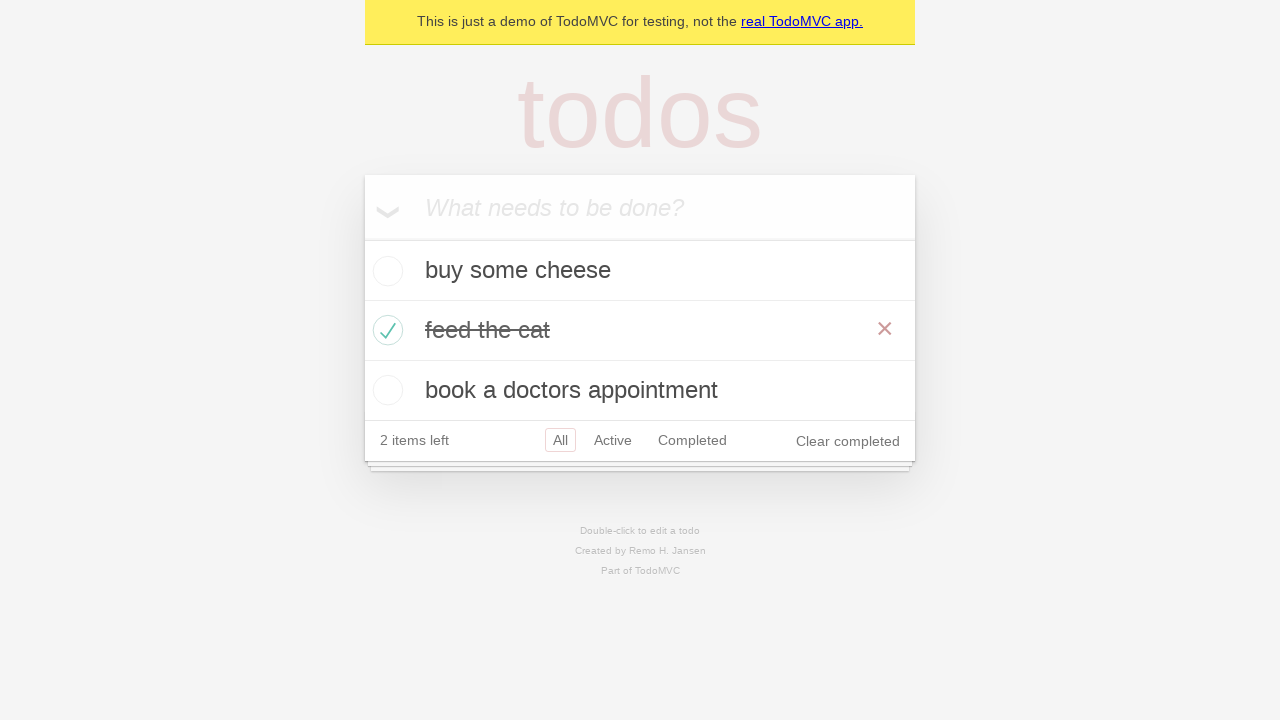

Clicked 'Clear completed' button to remove completed items at (848, 441) on .clear-completed
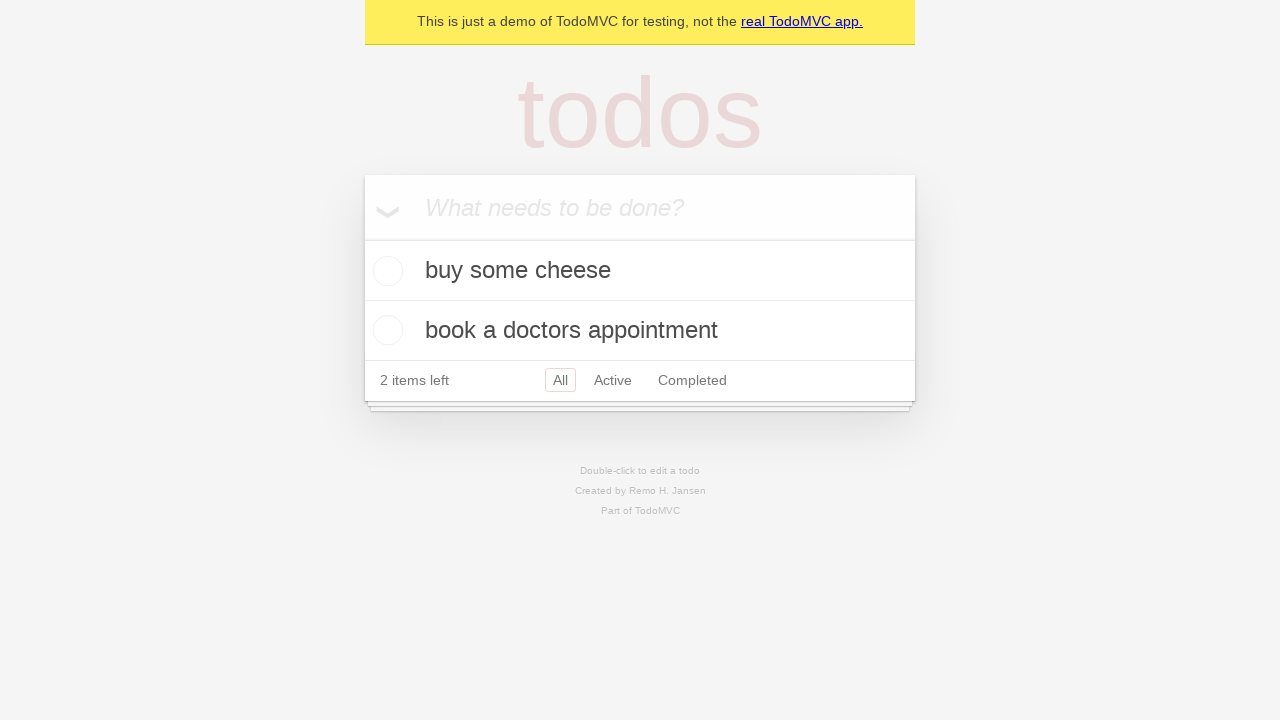

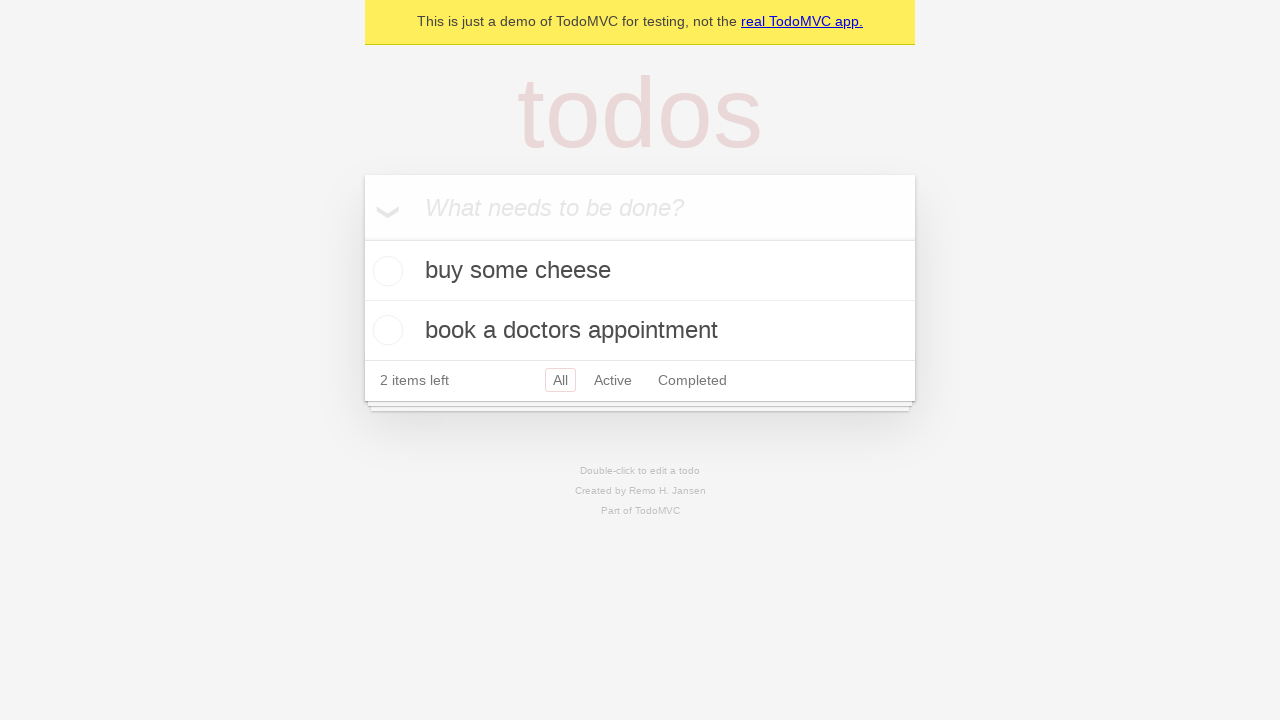